Tests filtering products by Phones category

Starting URL: https://www.demoblaze.com/index.html

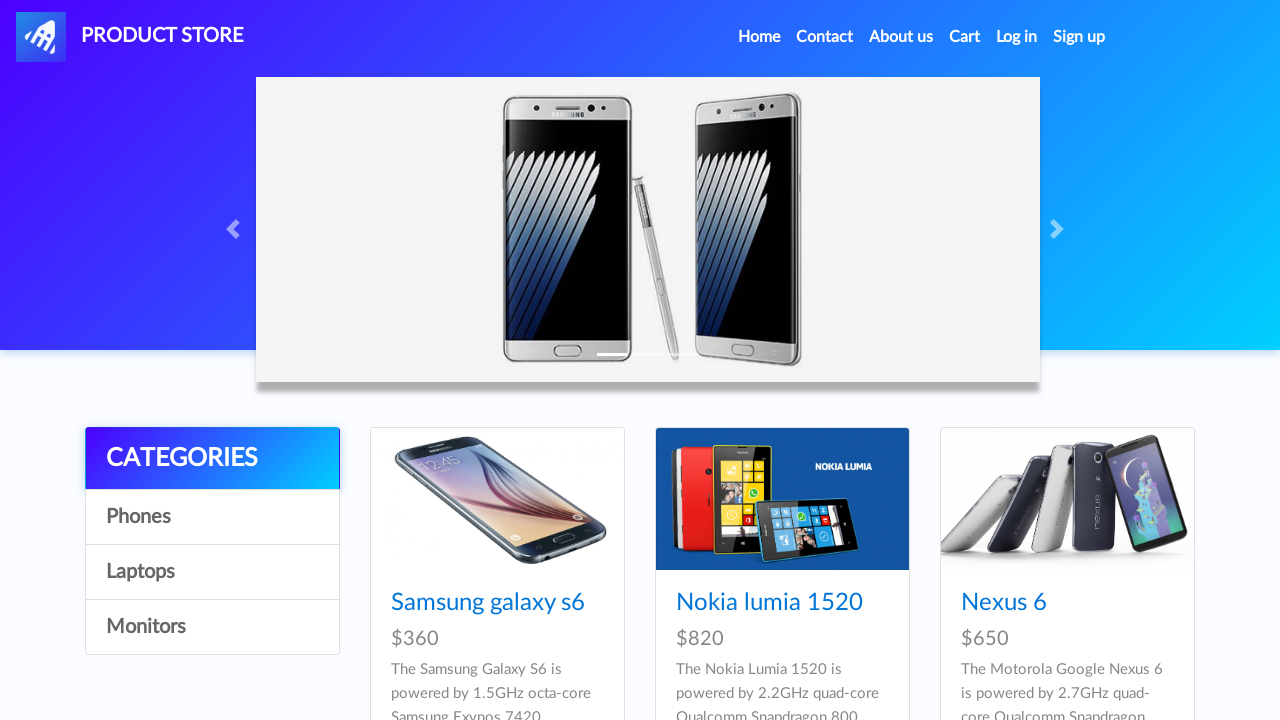

Clicked on Phones category link at (212, 517) on a:has-text("Phones")
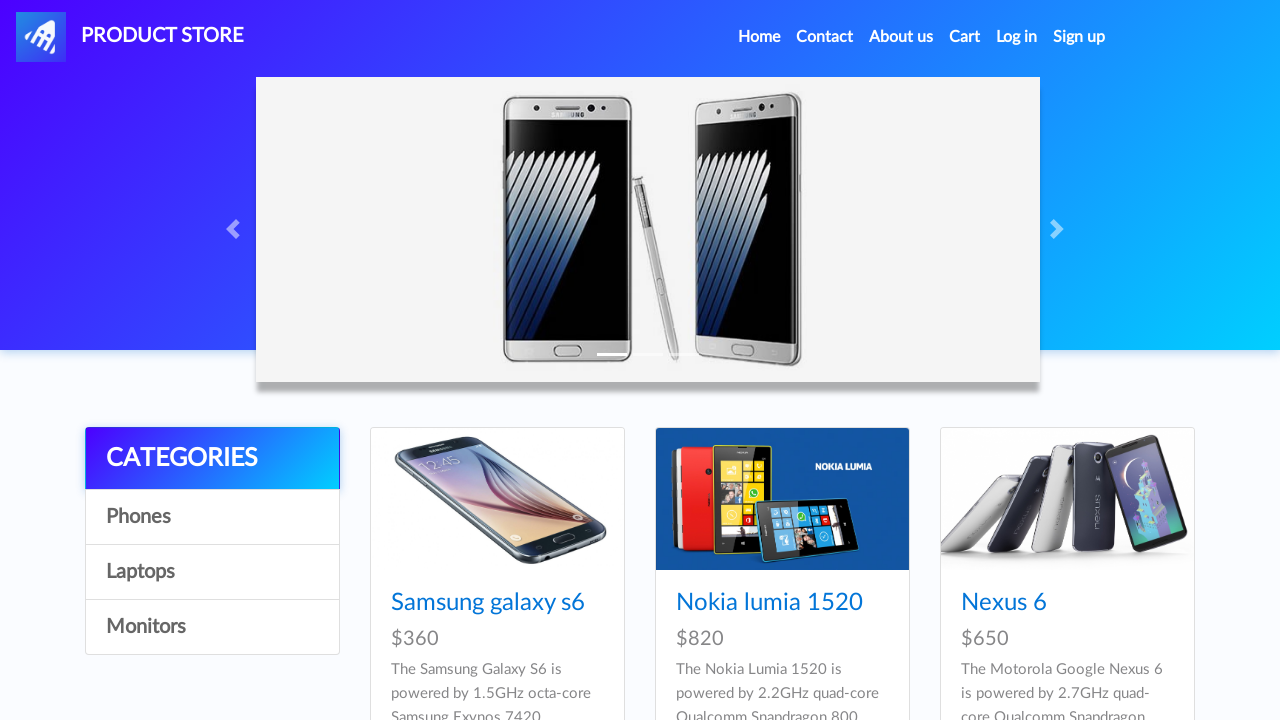

Waited for products to filter by Phones category
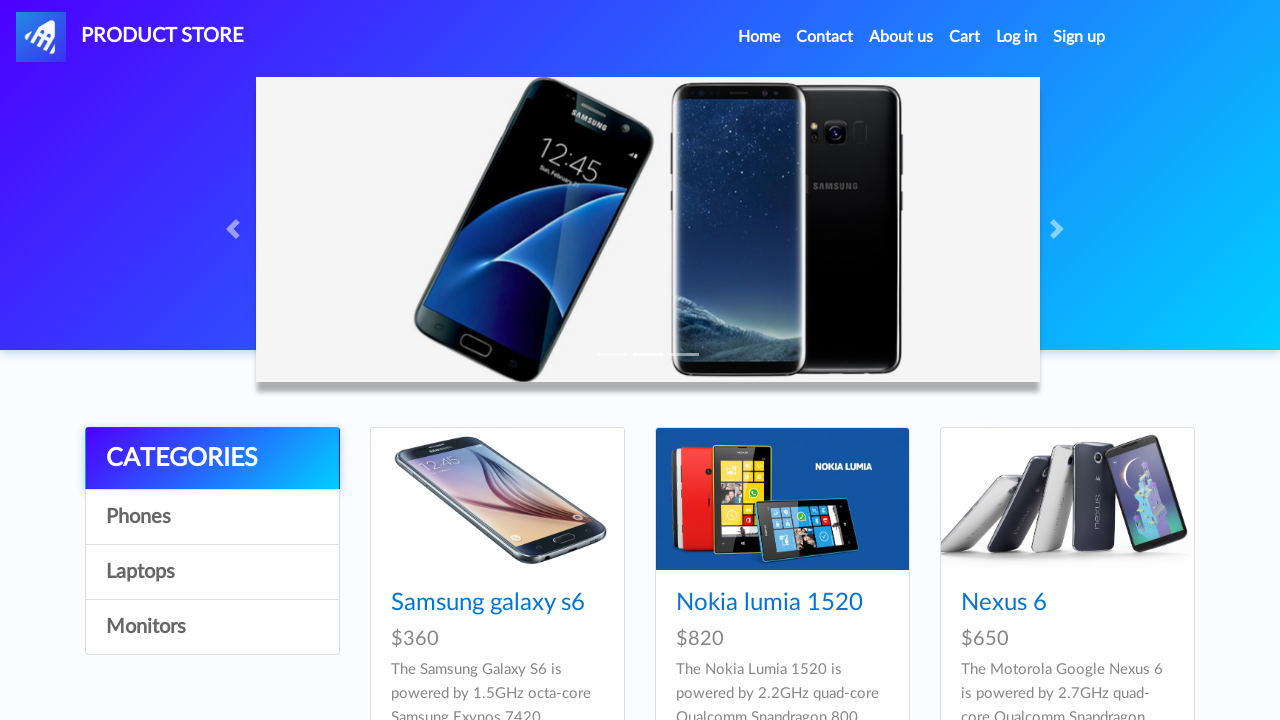

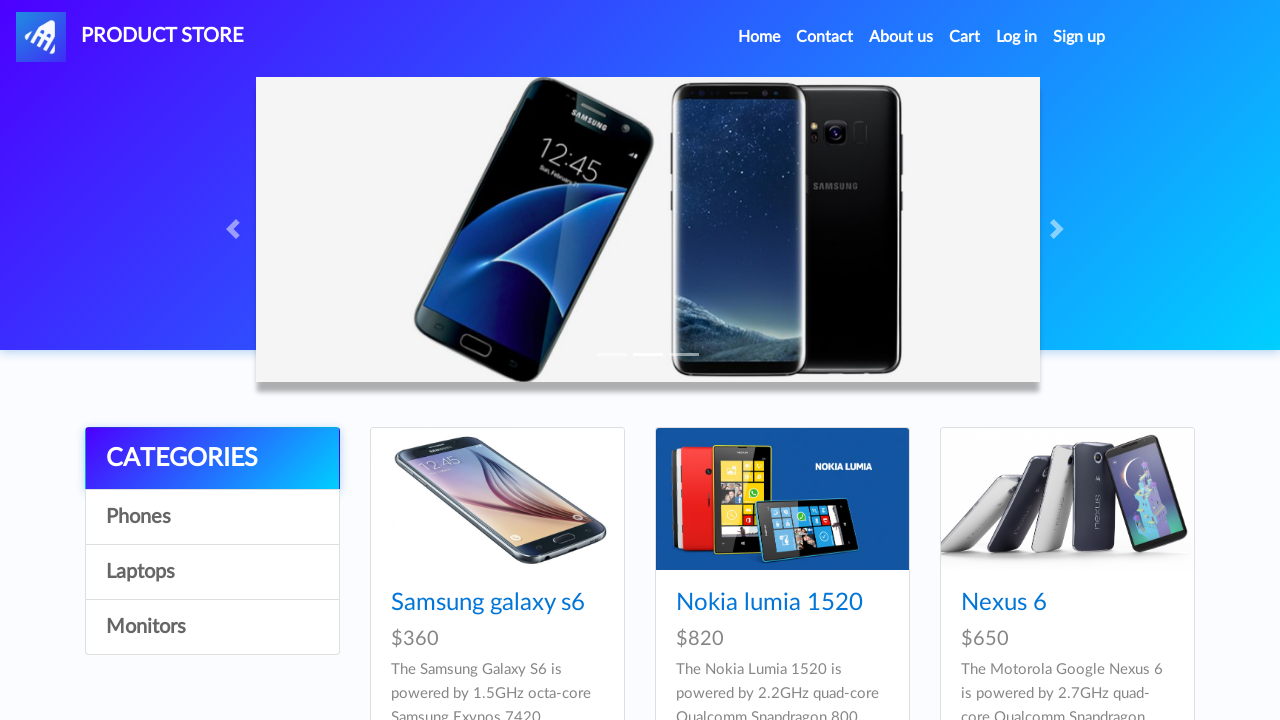